Tests that todo data persists after page reload

Starting URL: https://demo.playwright.dev/todomvc

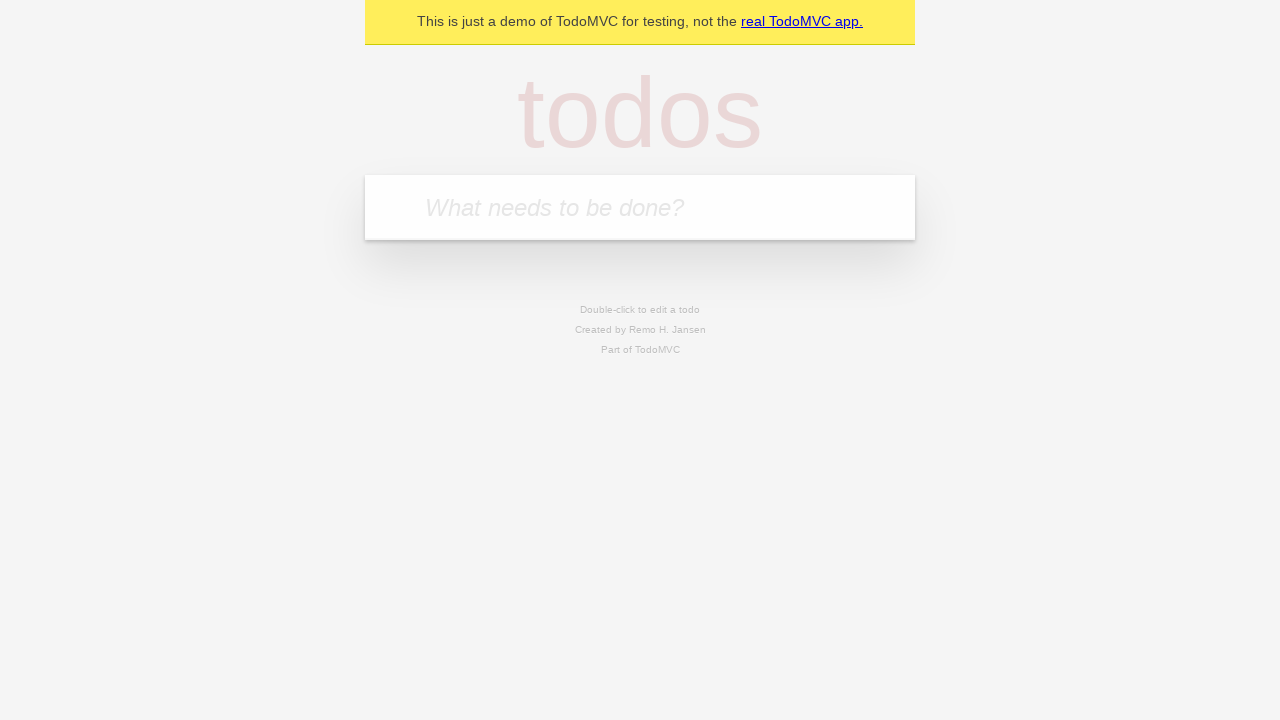

Filled new todo input with 'buy some cheese' on .new-todo
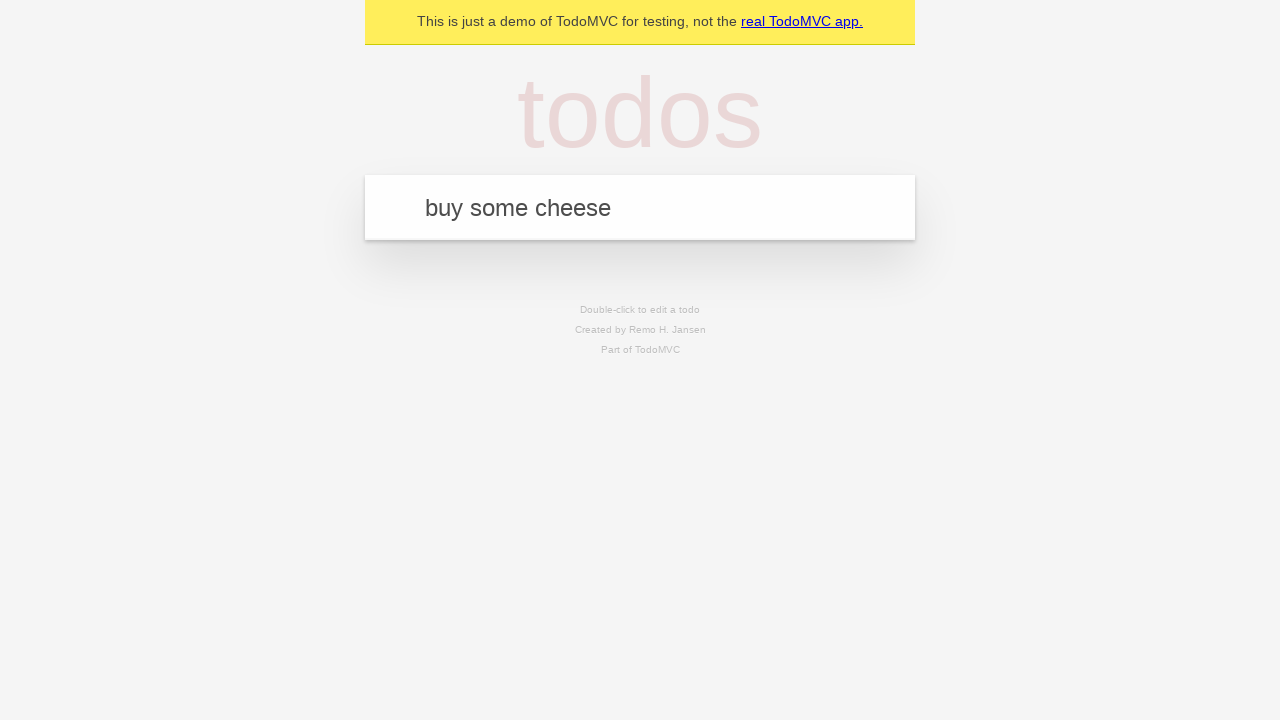

Pressed Enter to create first todo on .new-todo
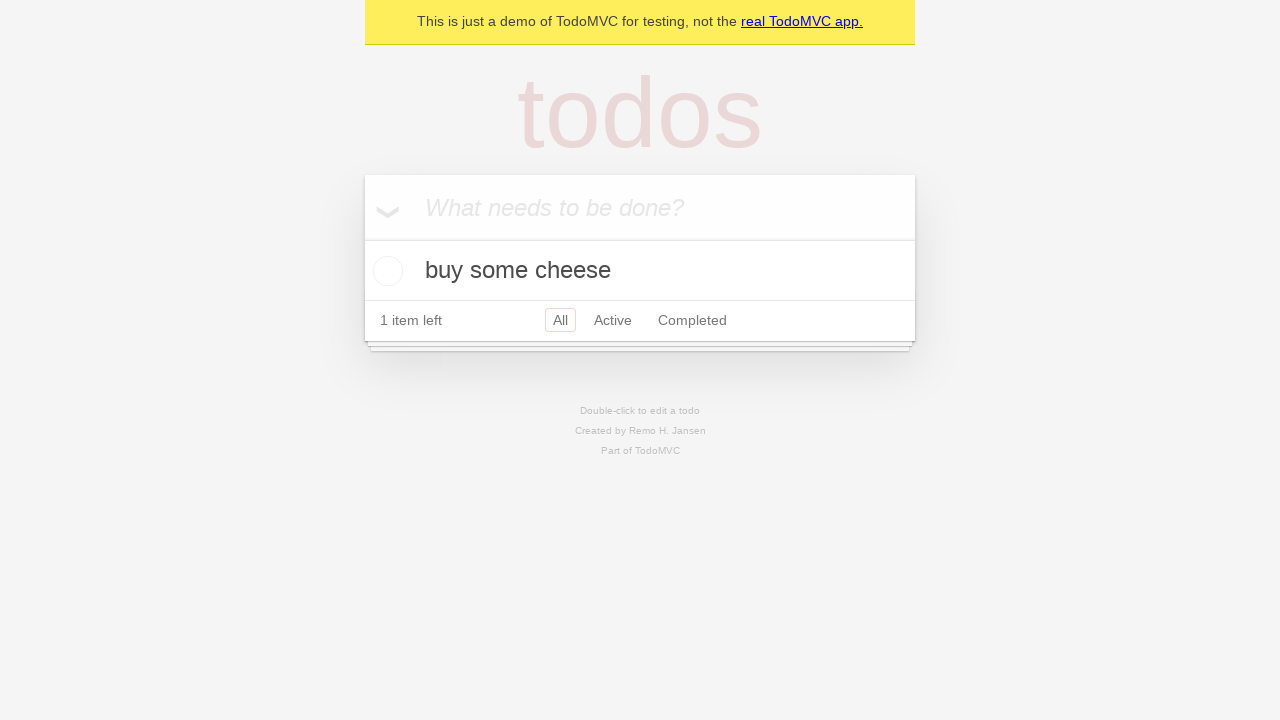

Filled new todo input with 'feed the cat' on .new-todo
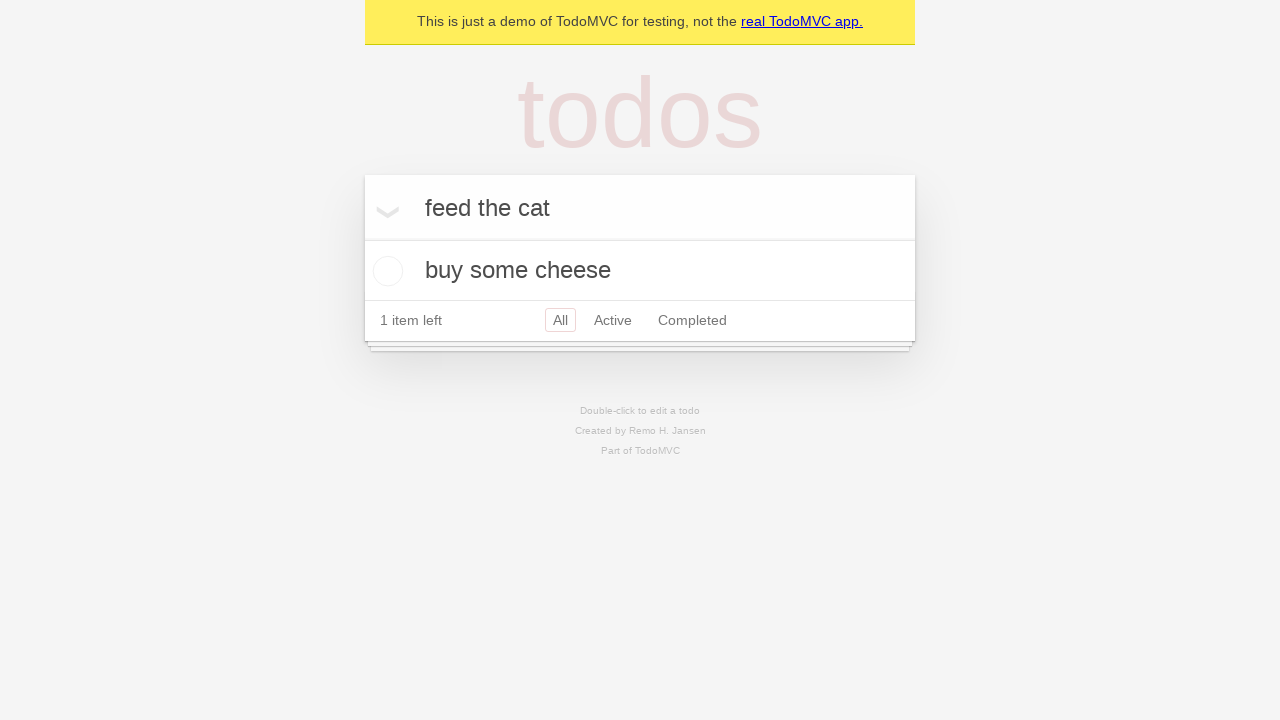

Pressed Enter to create second todo on .new-todo
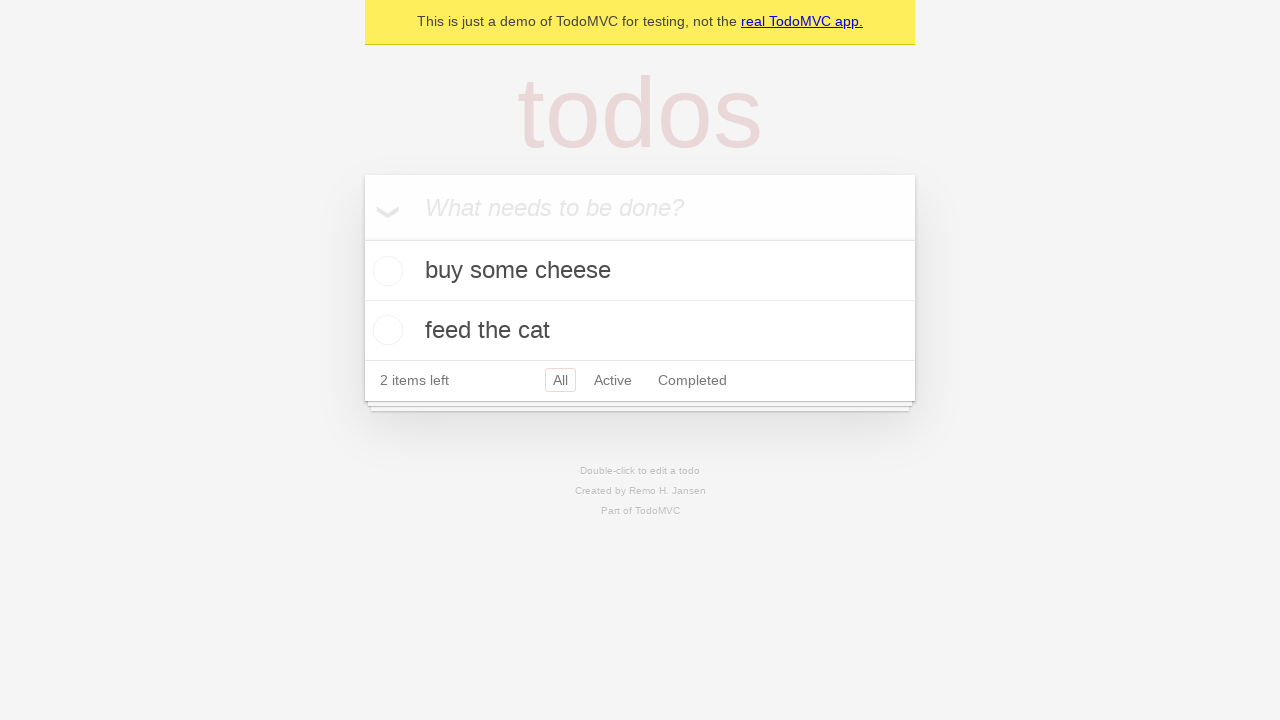

Waited for second todo item to appear in the list
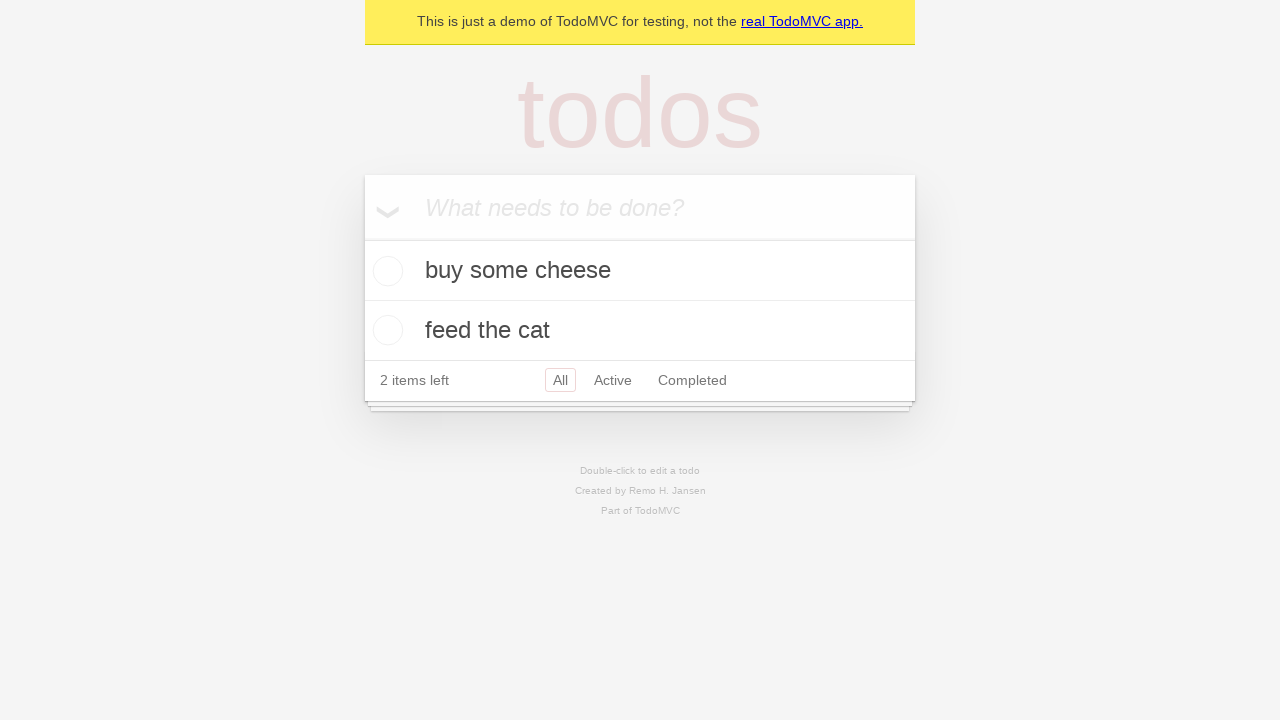

Located all todo items in the list
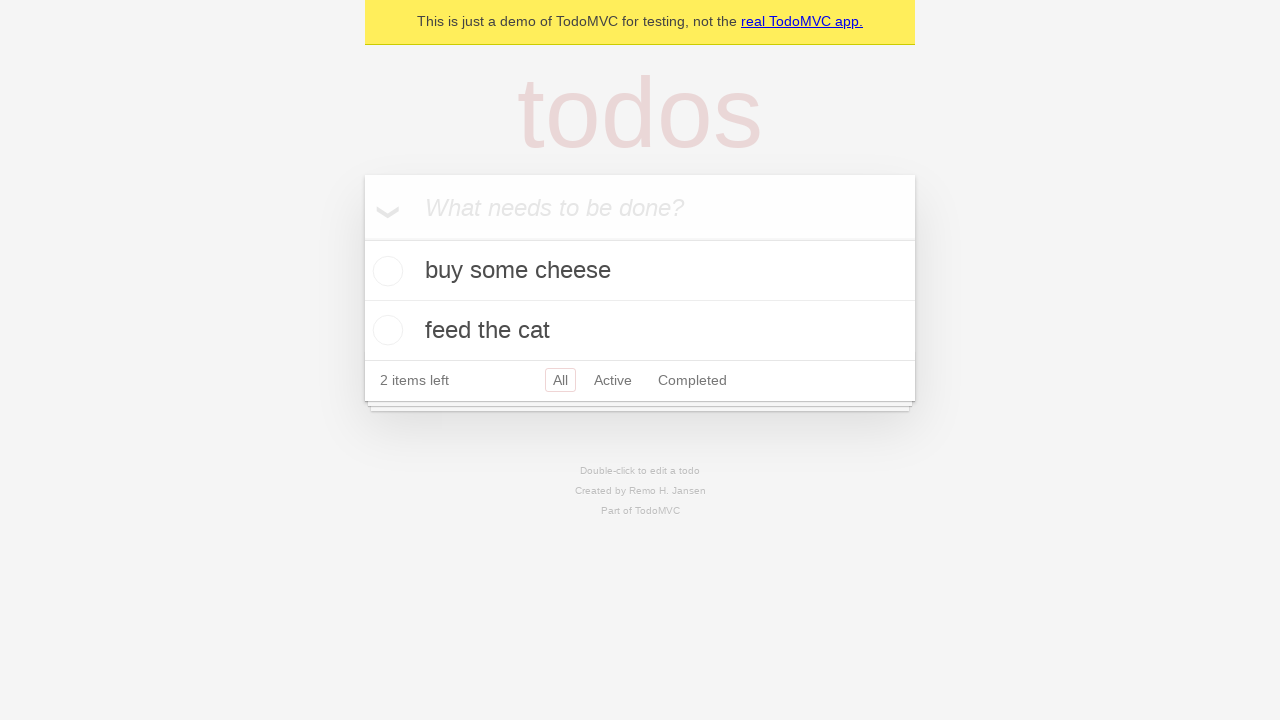

Checked the first todo item at (385, 271) on .todo-list li >> nth=0 >> .toggle
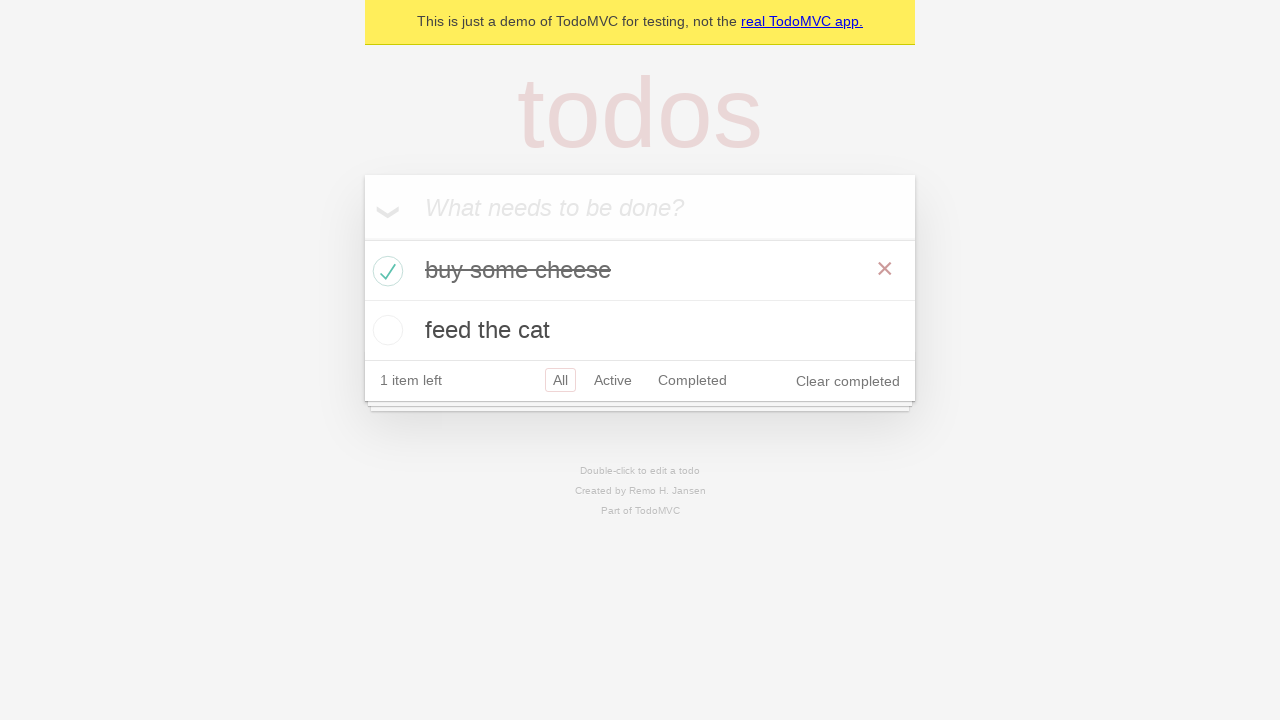

Reloaded the page to test data persistence
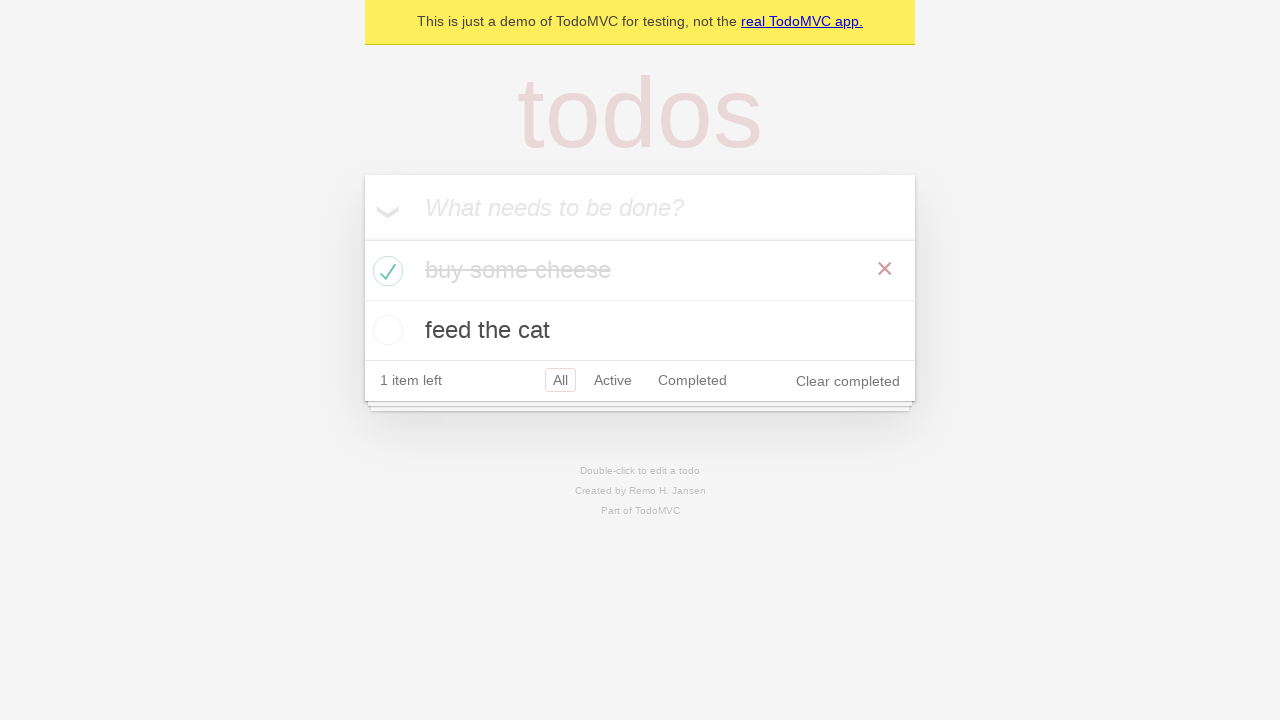

Waited for todo items to appear after page reload
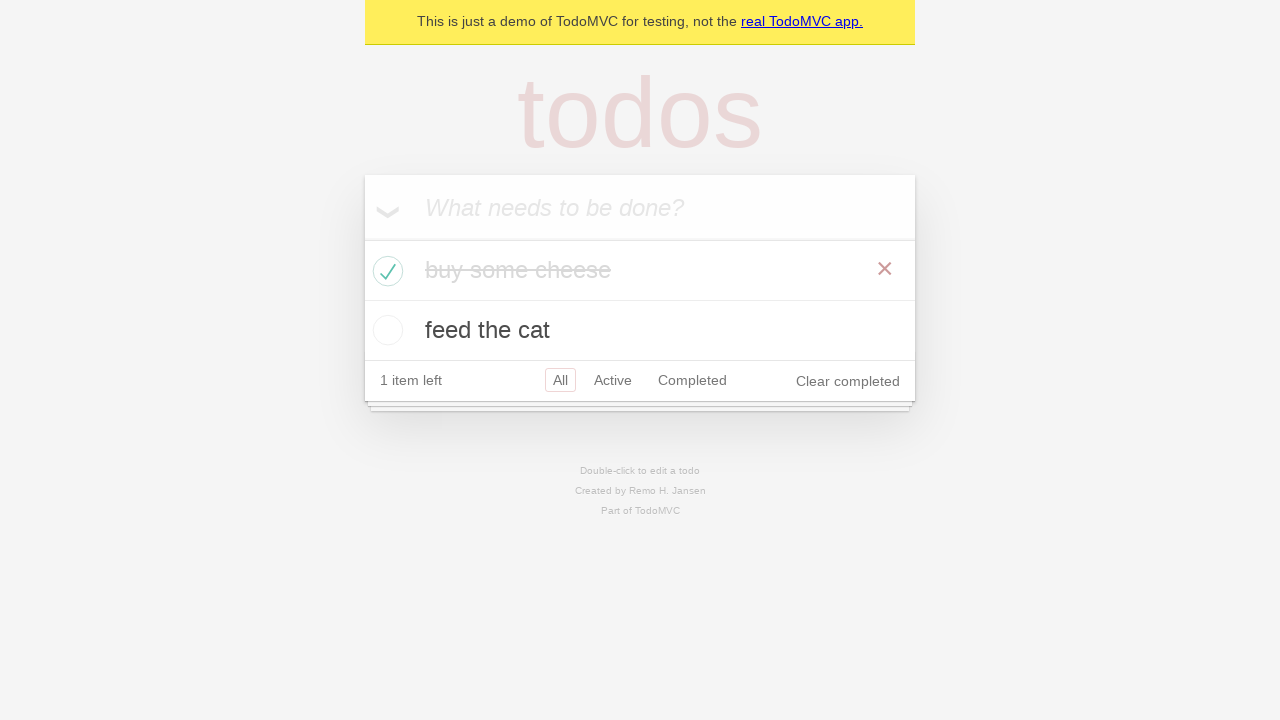

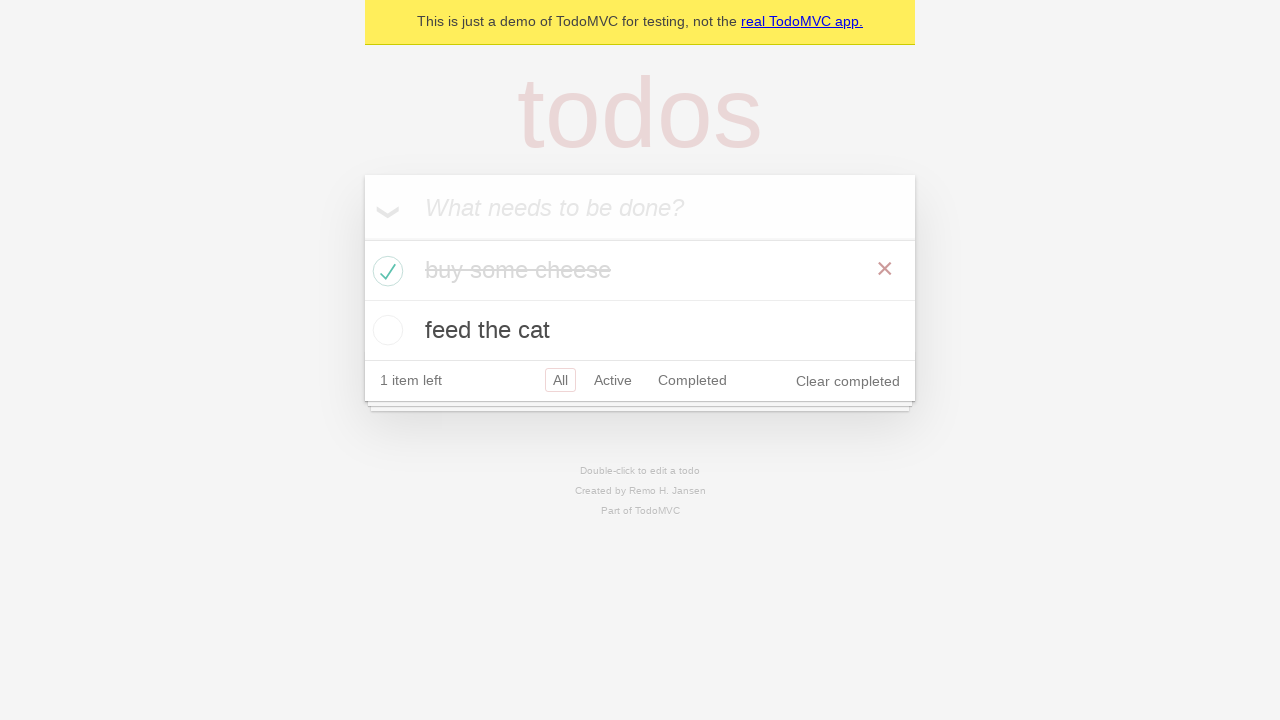